Scrolls down to a button element and then scrolls back to top of page

Starting URL: https://dgotlieb.github.io/Actions

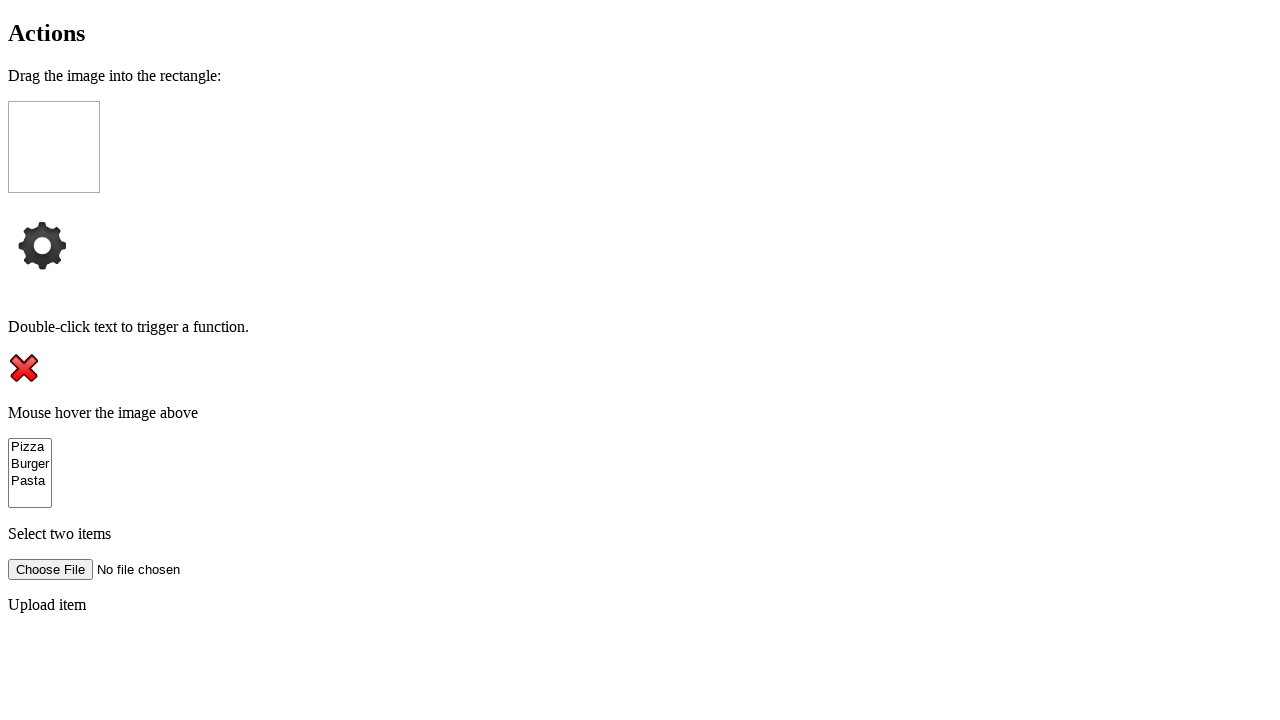

Scrolled down to 'Click Me' button element
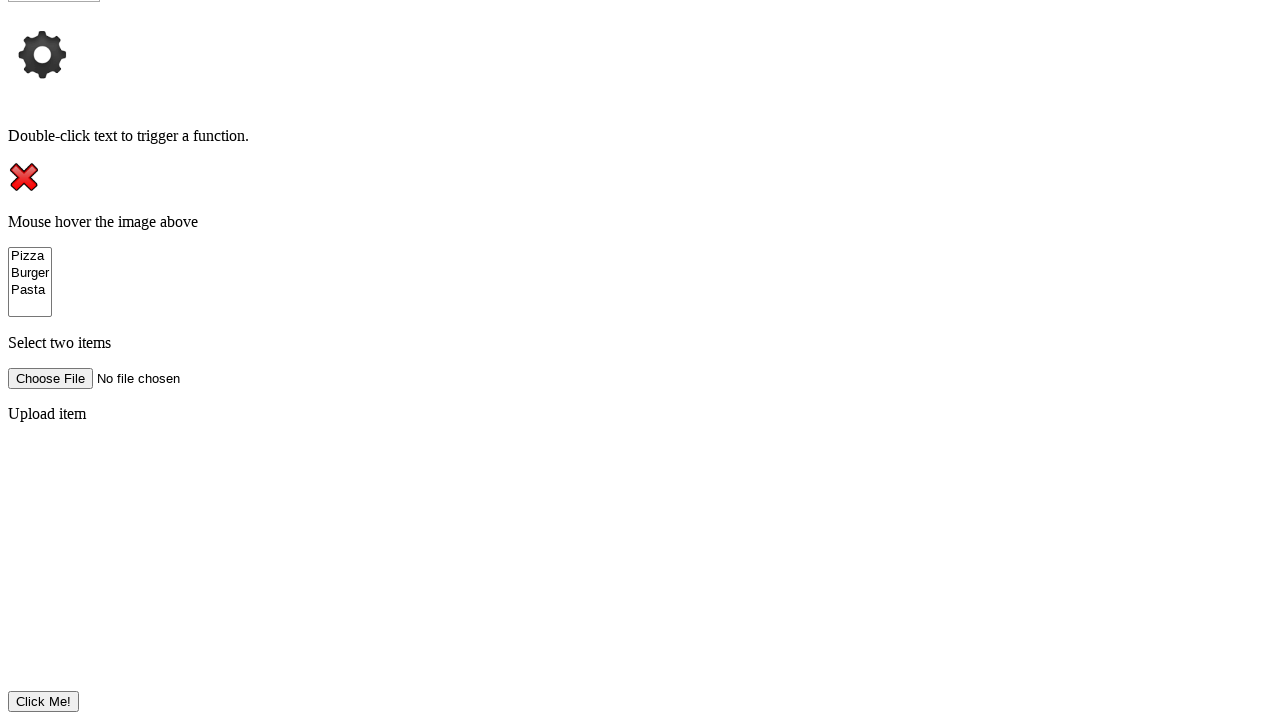

Waited 1.5 seconds to observe the scroll
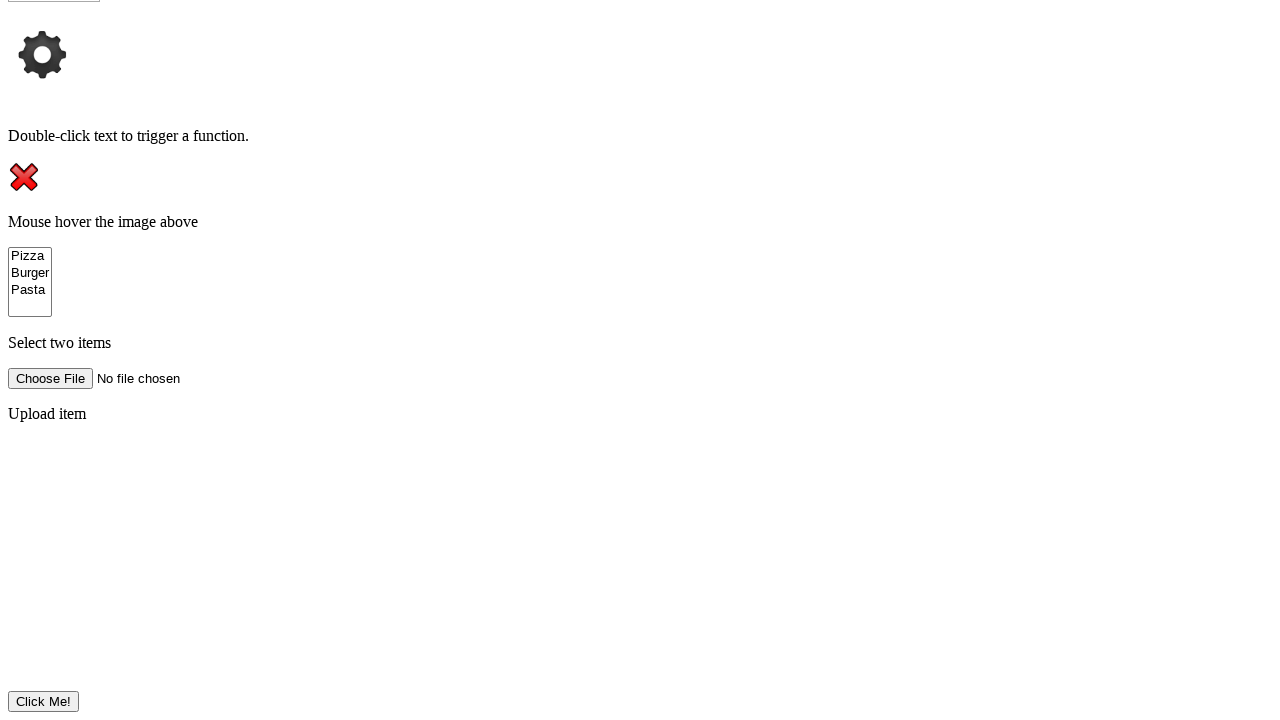

Scrolled back to top of page
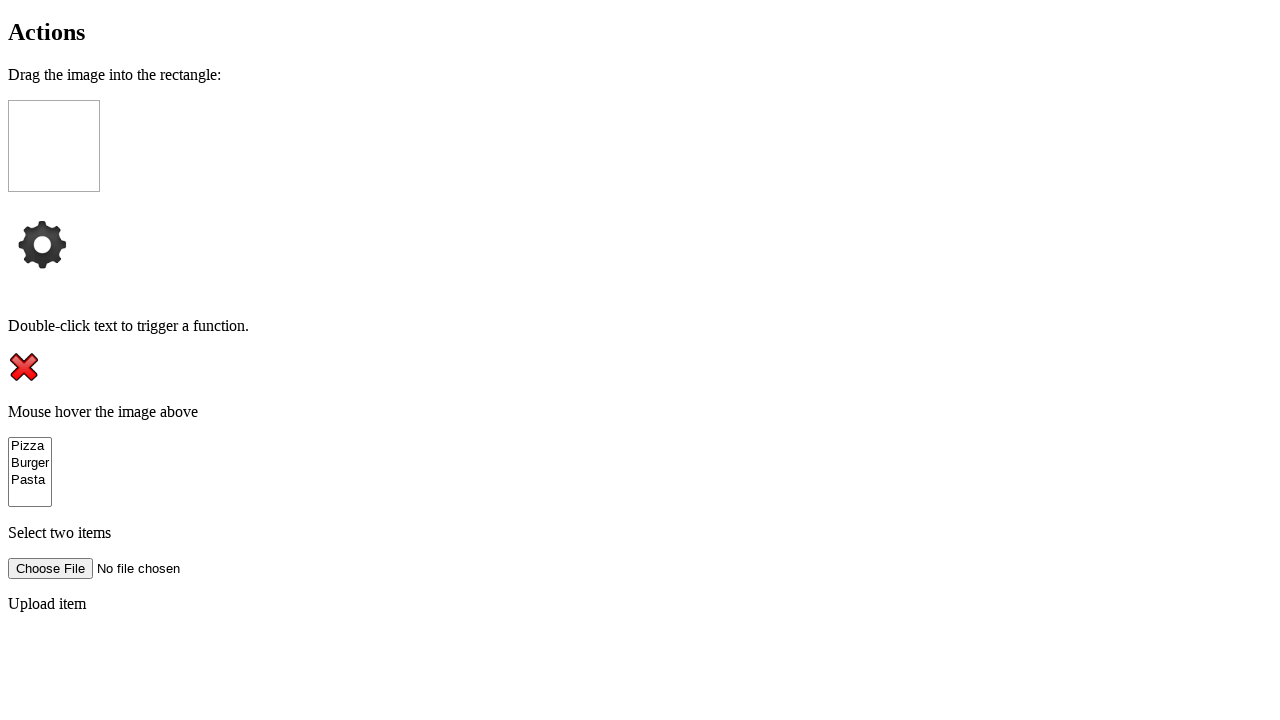

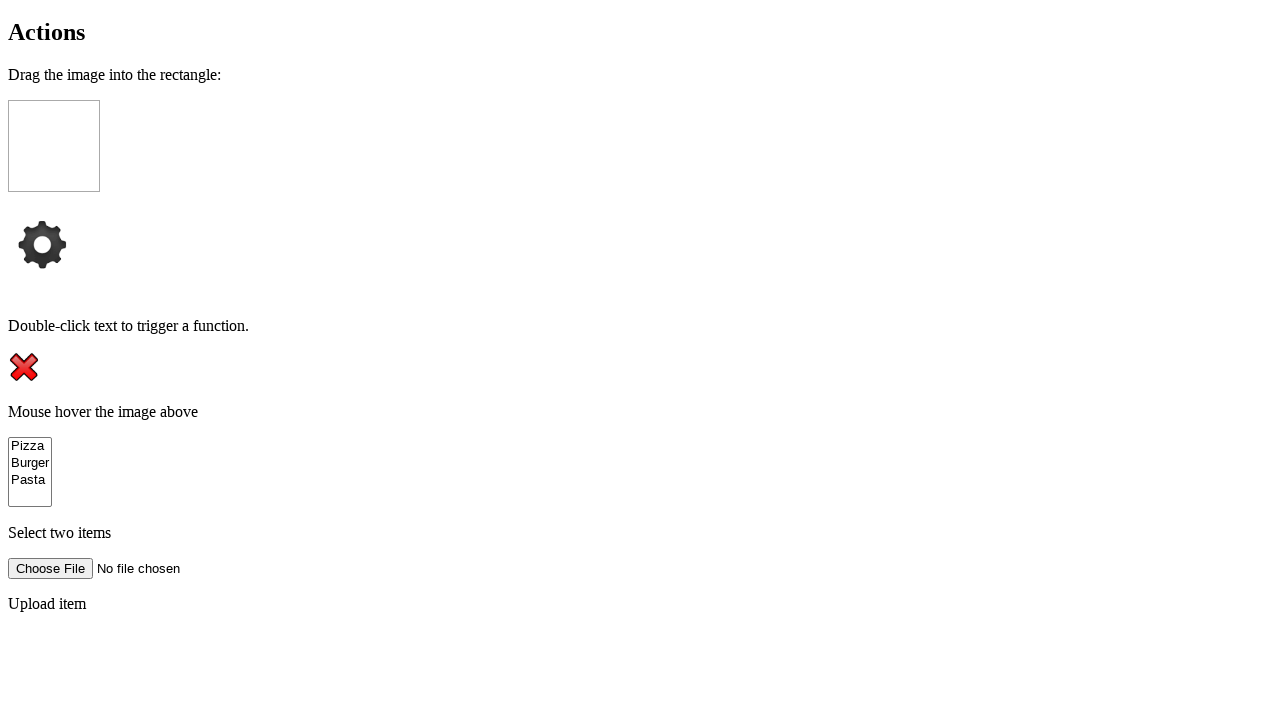